Navigates to a DOE report page, clicks through menu options to access Goal Excluded Facilities section, then clicks on Report C-2 and verifies the Report Filter/Options element is displayed.

Starting URL: https://ctsedwweb.ee.doe.gov/Annual/Report/report.aspx

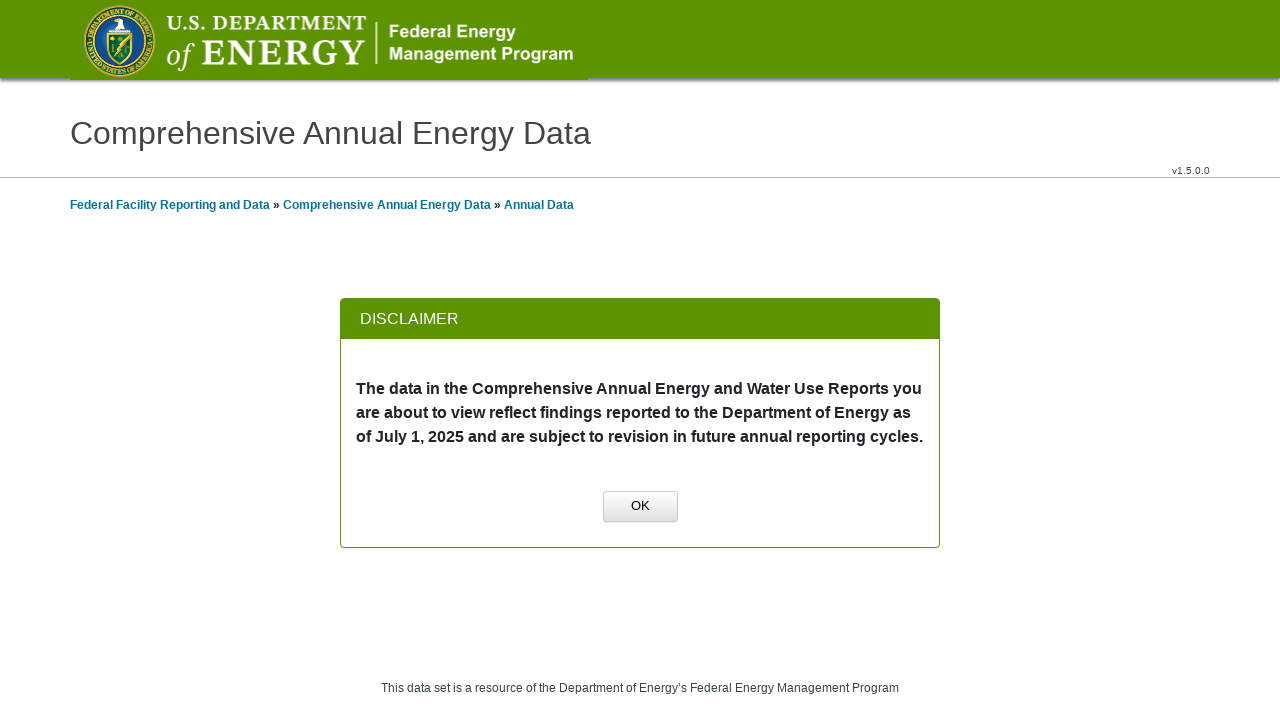

Clicked OK button to dismiss initial dialog at (640, 507) on xpath=//a[normalize-space()='OK']
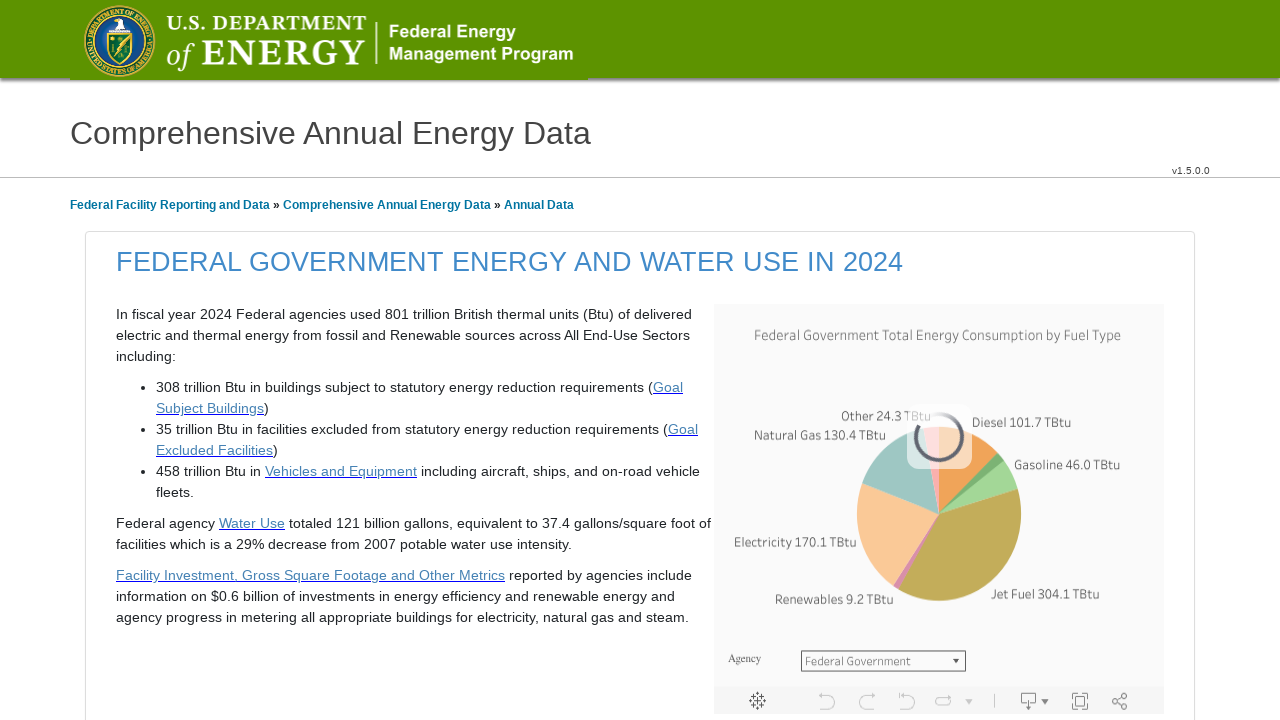

Clicked on first group name at (204, 361) on xpath=//span[@id='mainContentPlaceHolder_GridLeft_lblGroupName2_0']
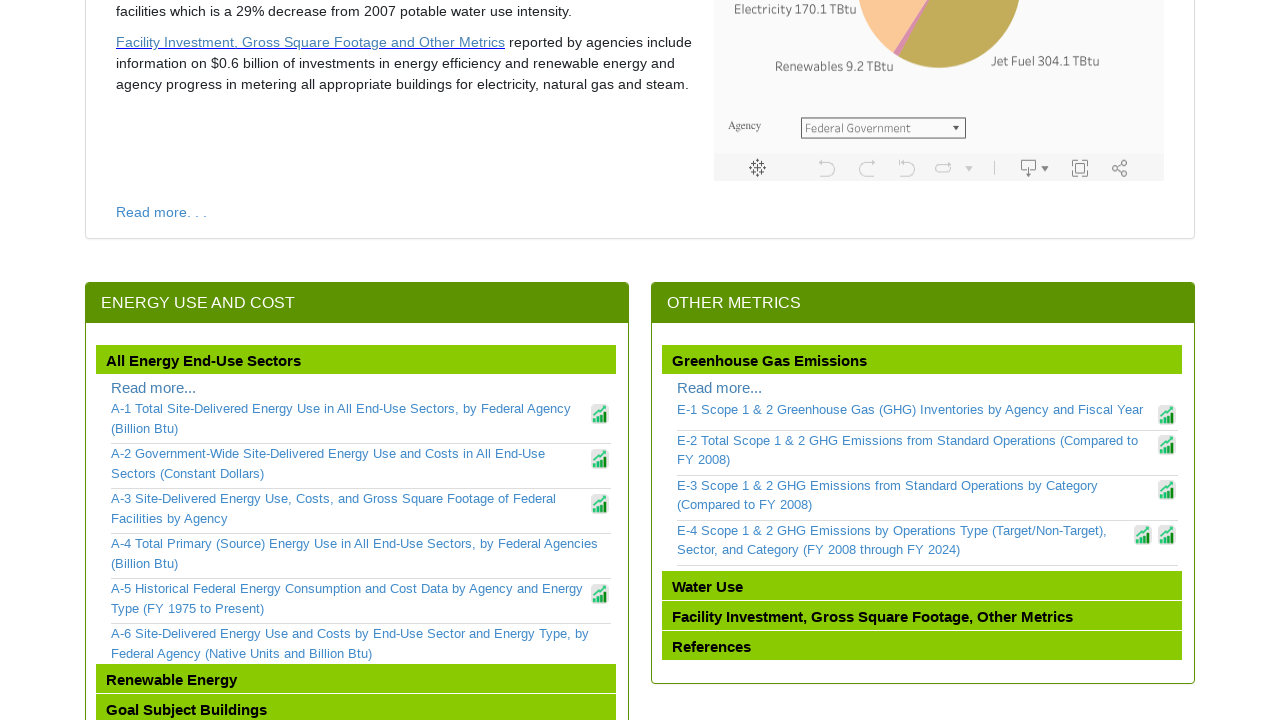

Waited 2 seconds for page to load
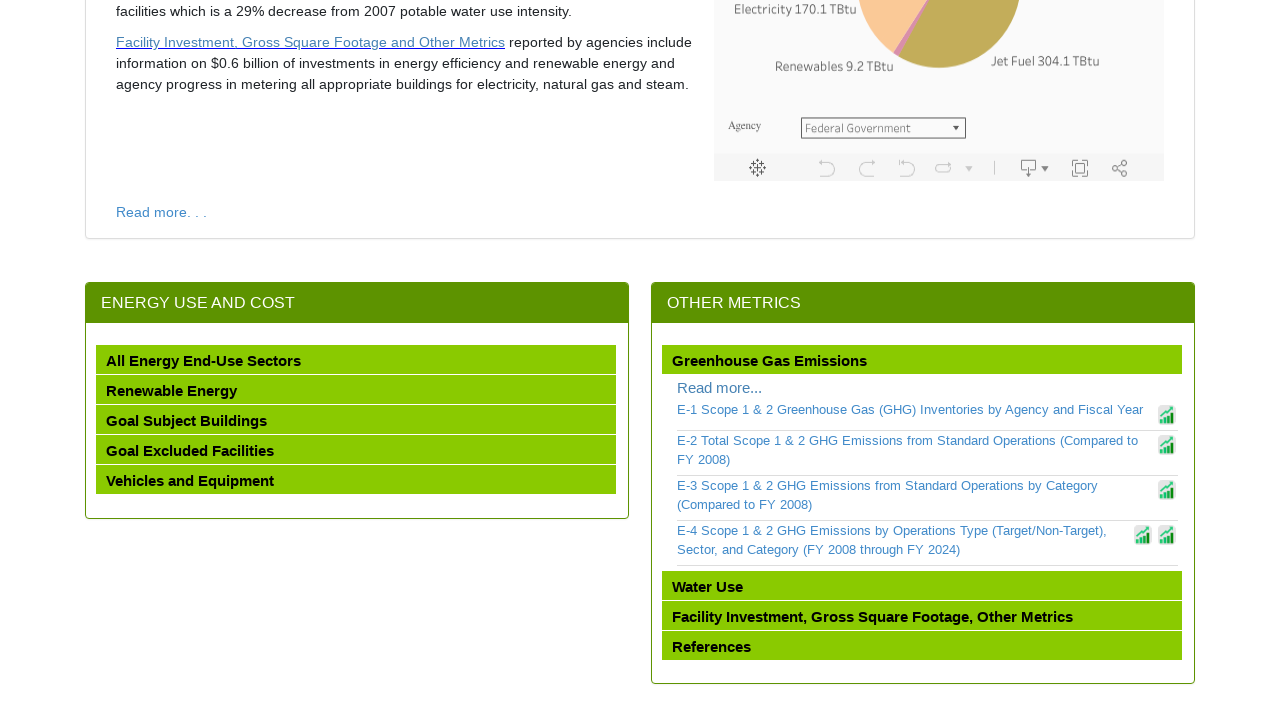

Located the fourth group name element
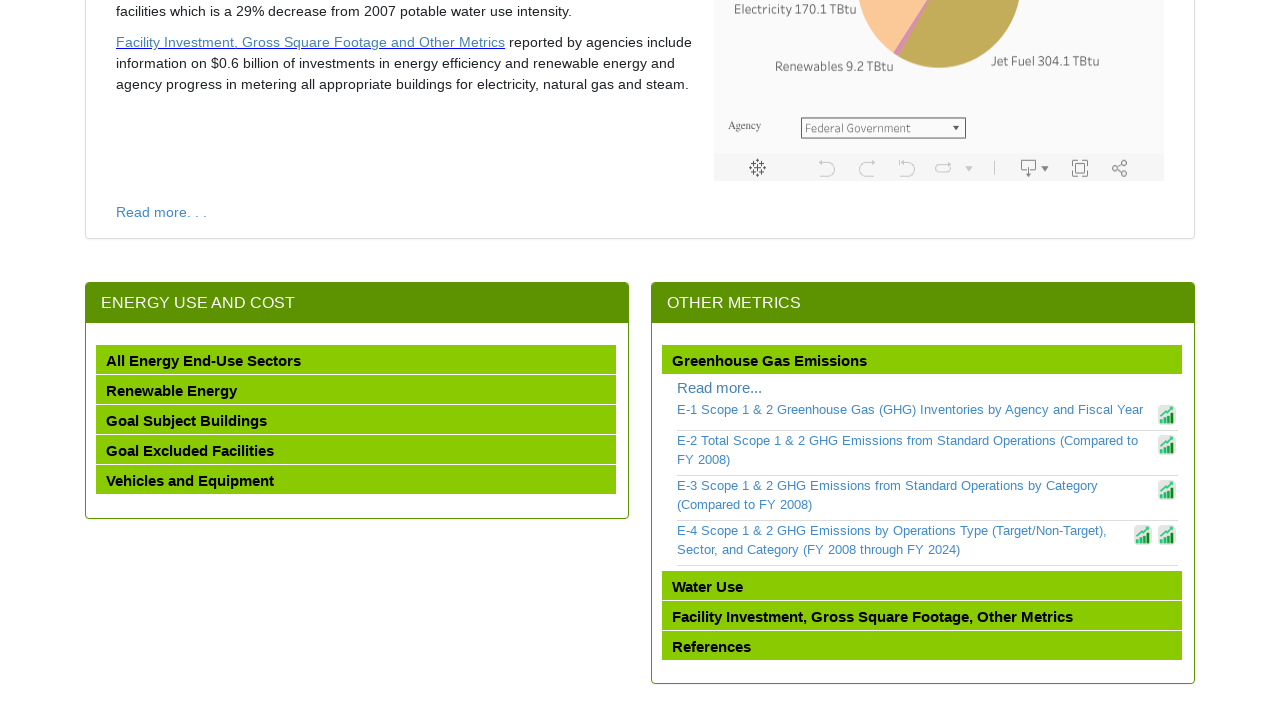

Scrolled fourth group name into view
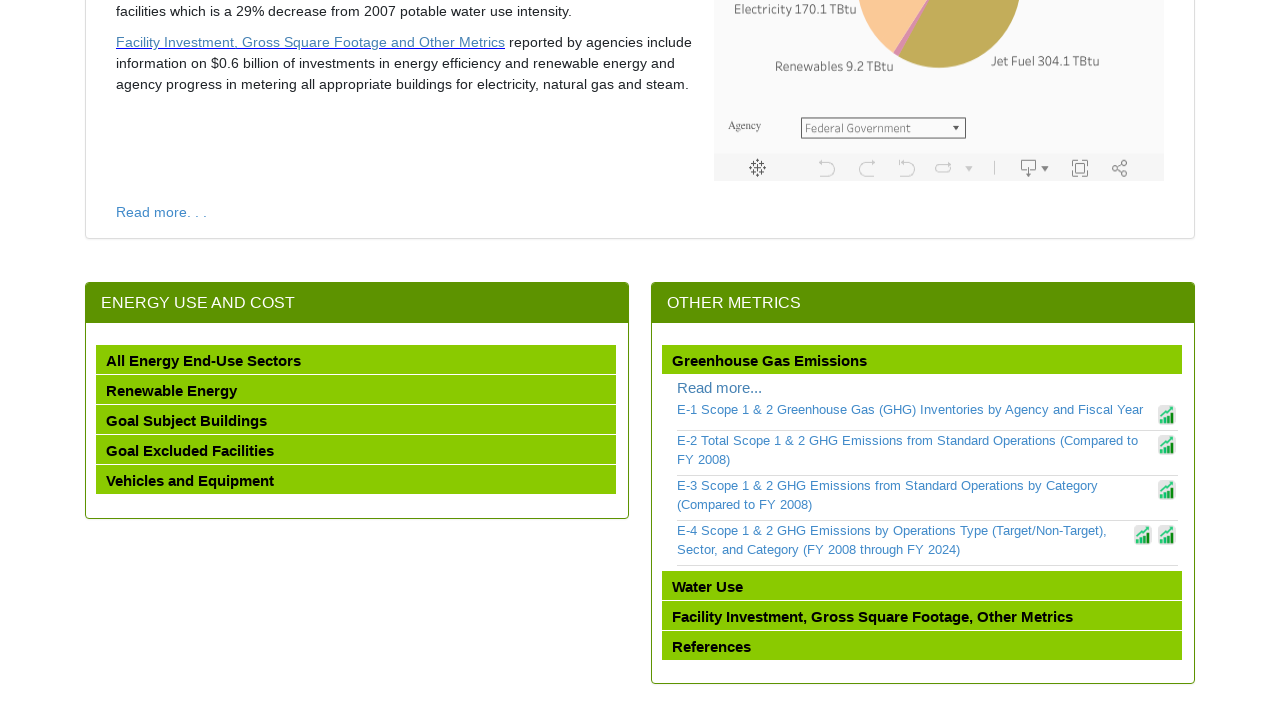

Clicked on fourth group name at (190, 451) on xpath=//span[@id='mainContentPlaceHolder_GridLeft_lblGroupName2_3']
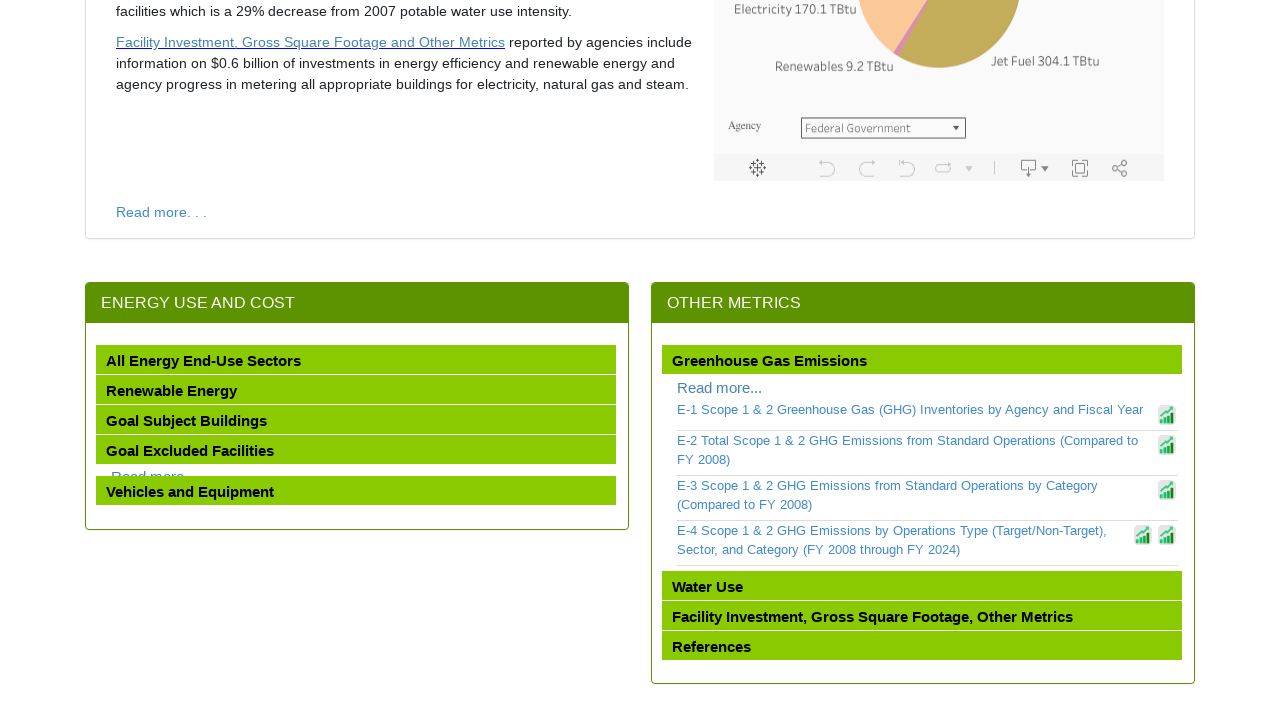

Waited 2 seconds for page to load
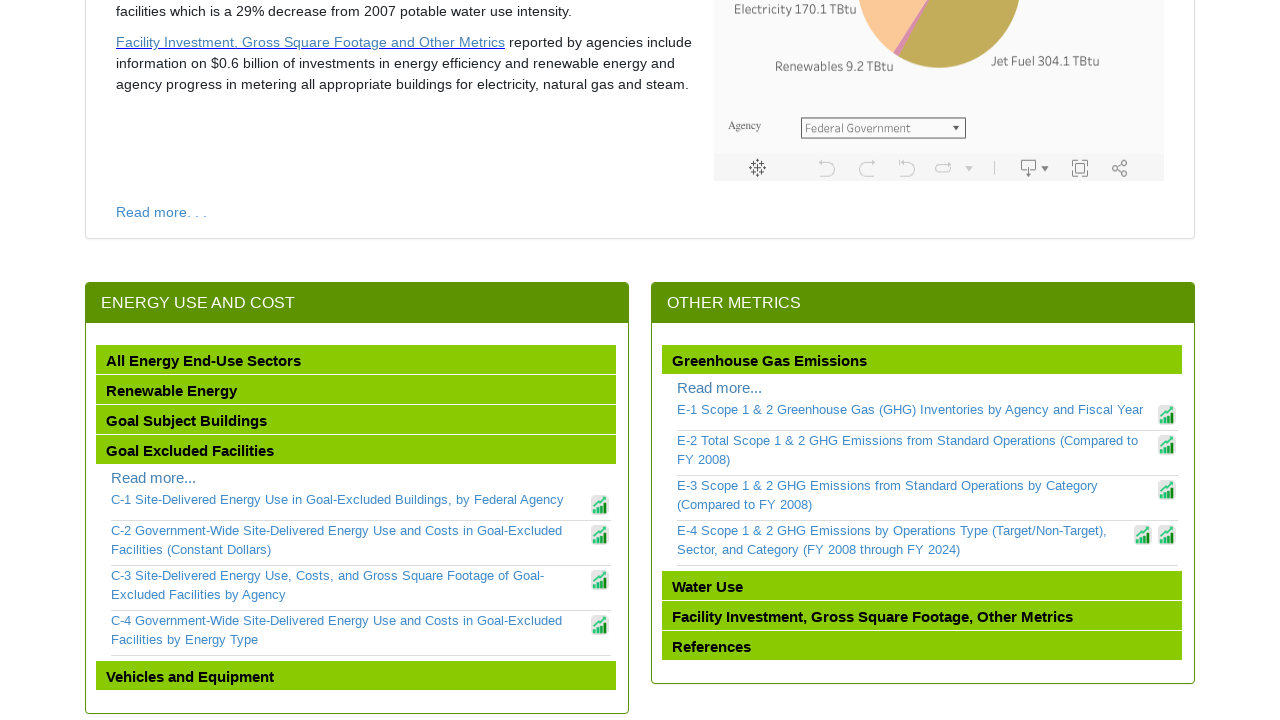

Clicked on Report C-2 link at (349, 540) on xpath=//a[contains(text(),'C-2')]
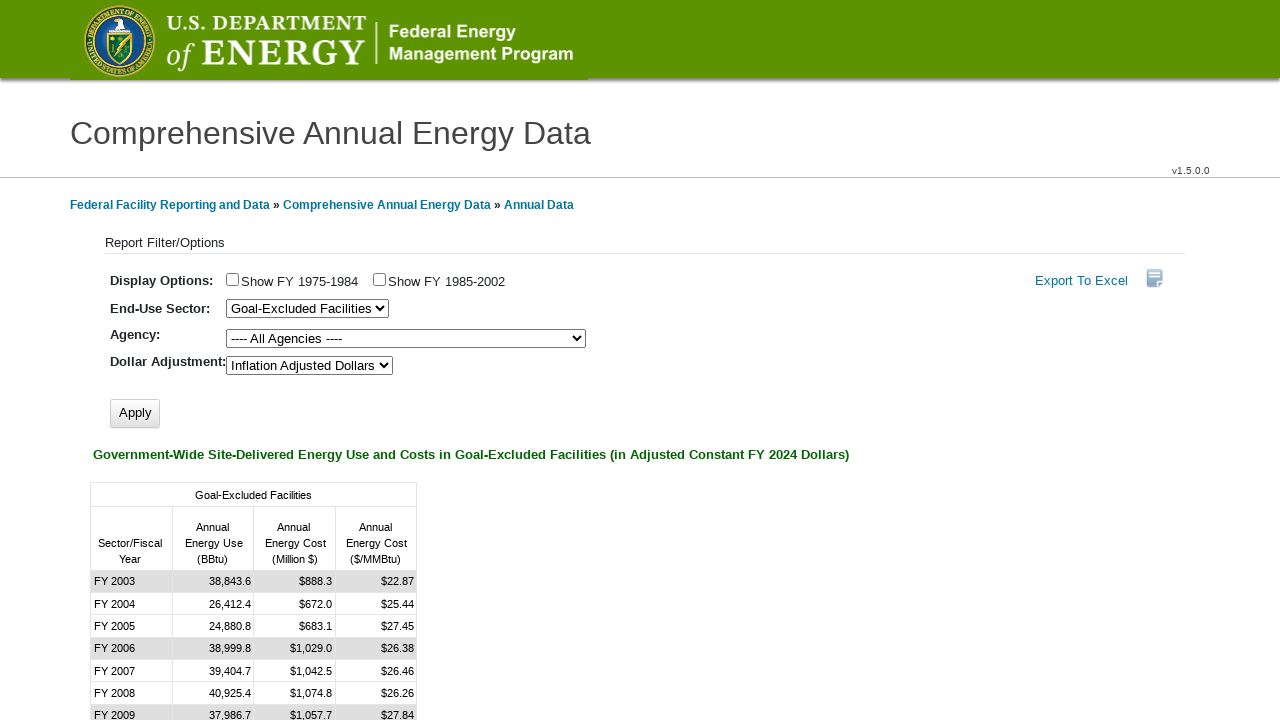

Waited 2 seconds for Report C-2 to load
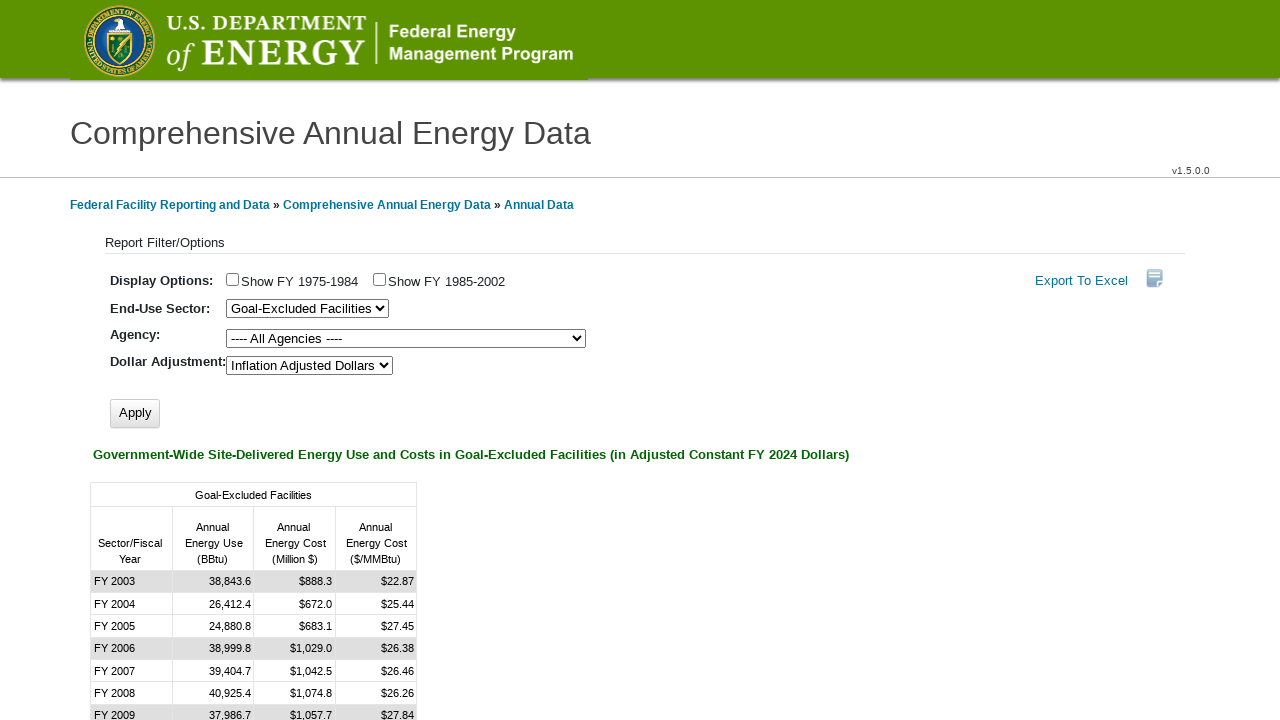

Verified Report Filter/Options element is displayed
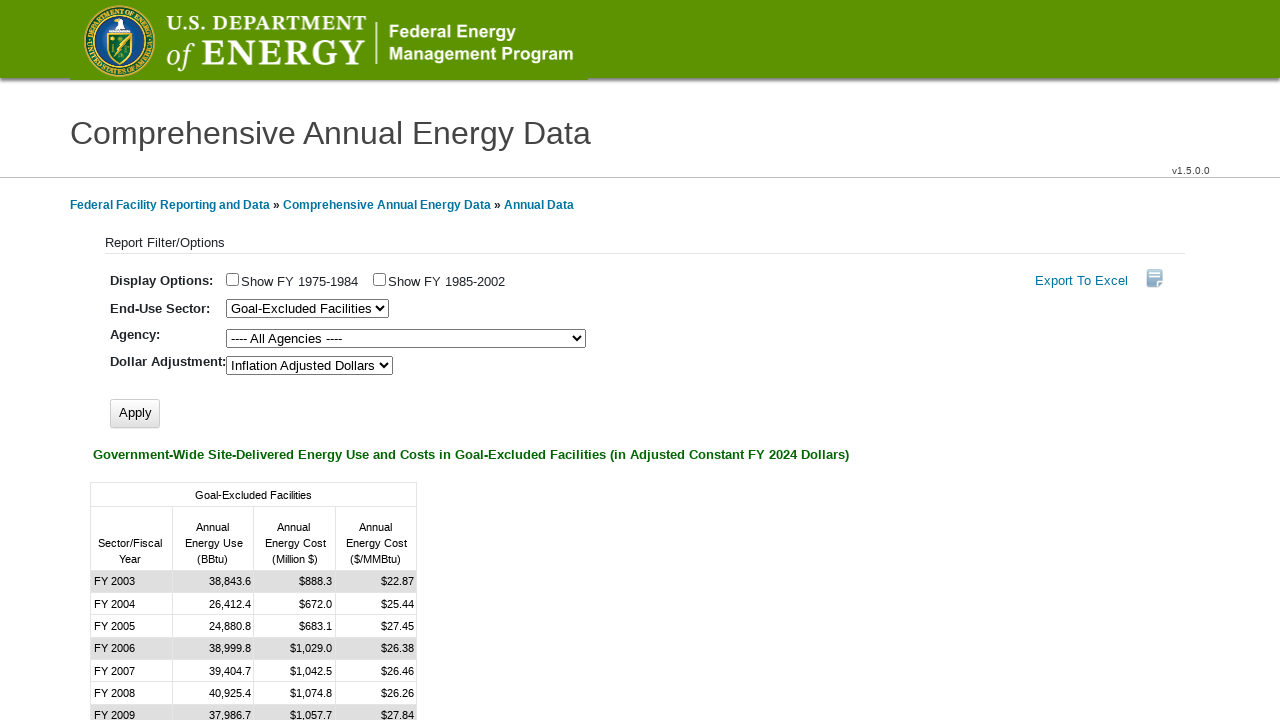

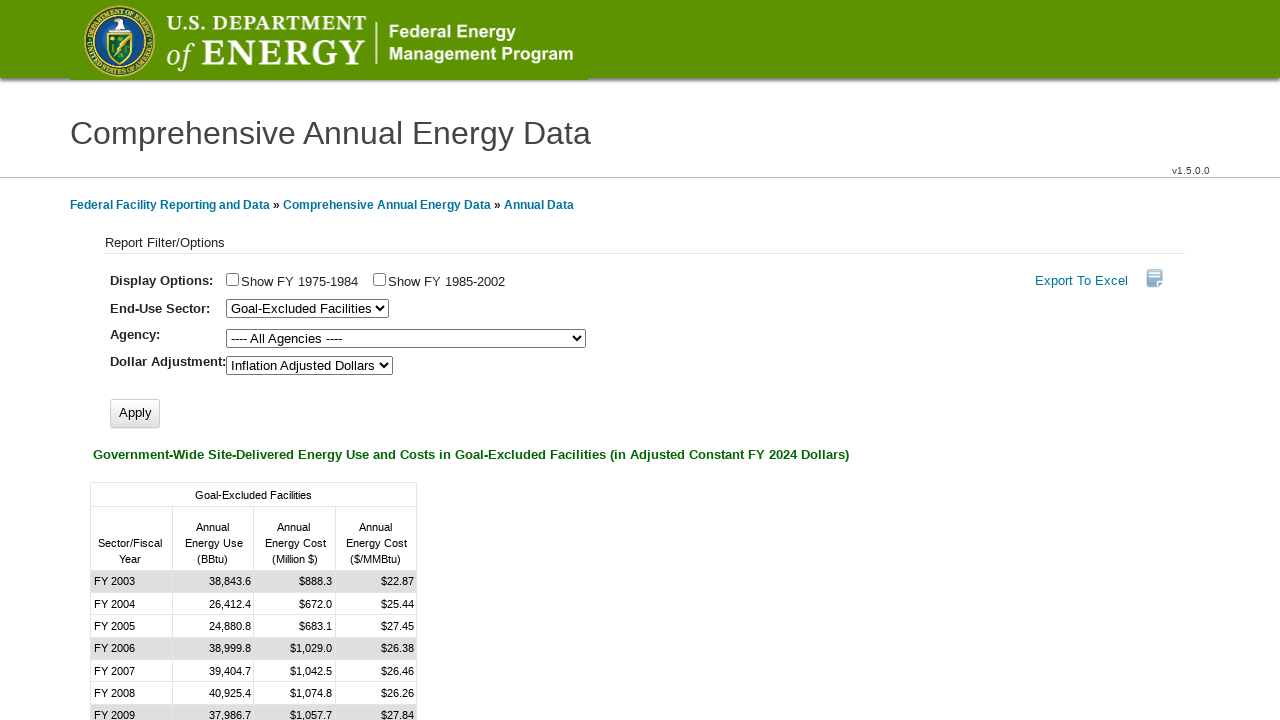